Tests selecting a title value (Dr., Mr., Mrs., etc.) from the "Select One" dropdown

Starting URL: https://demoqa.com/select-menu

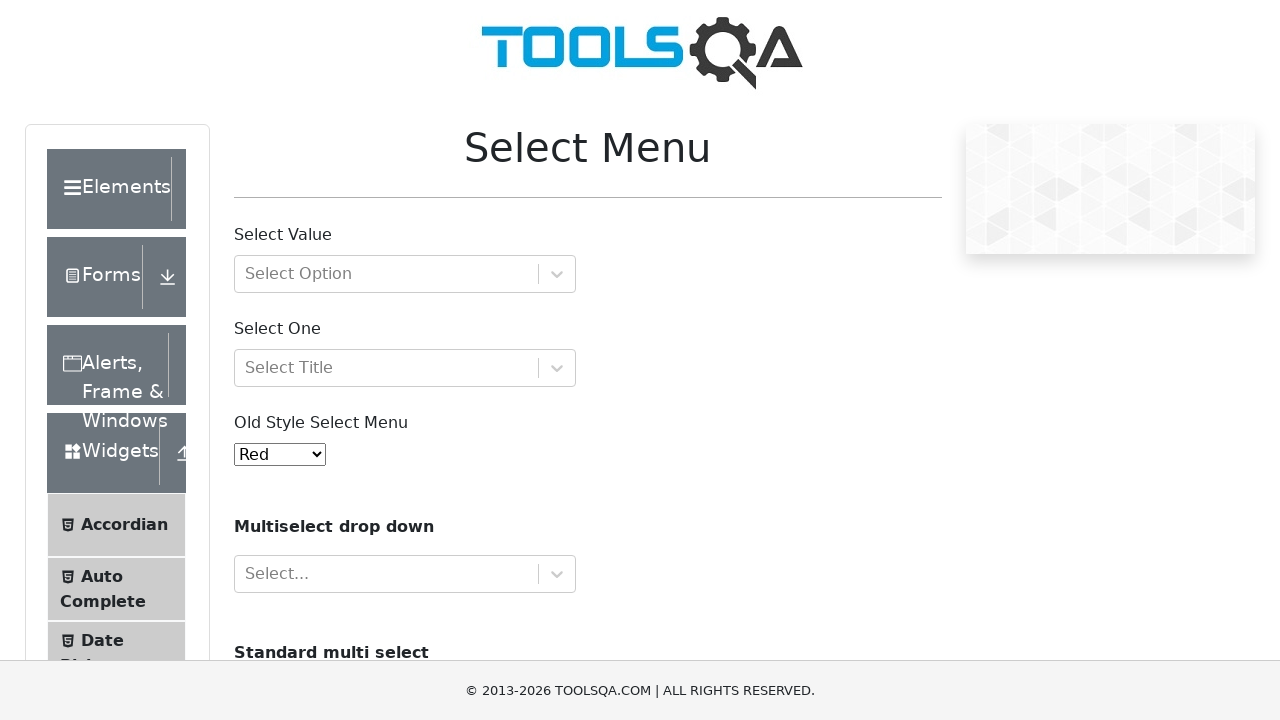

Clicked on the Select One dropdown to open it at (405, 368) on #selectOne
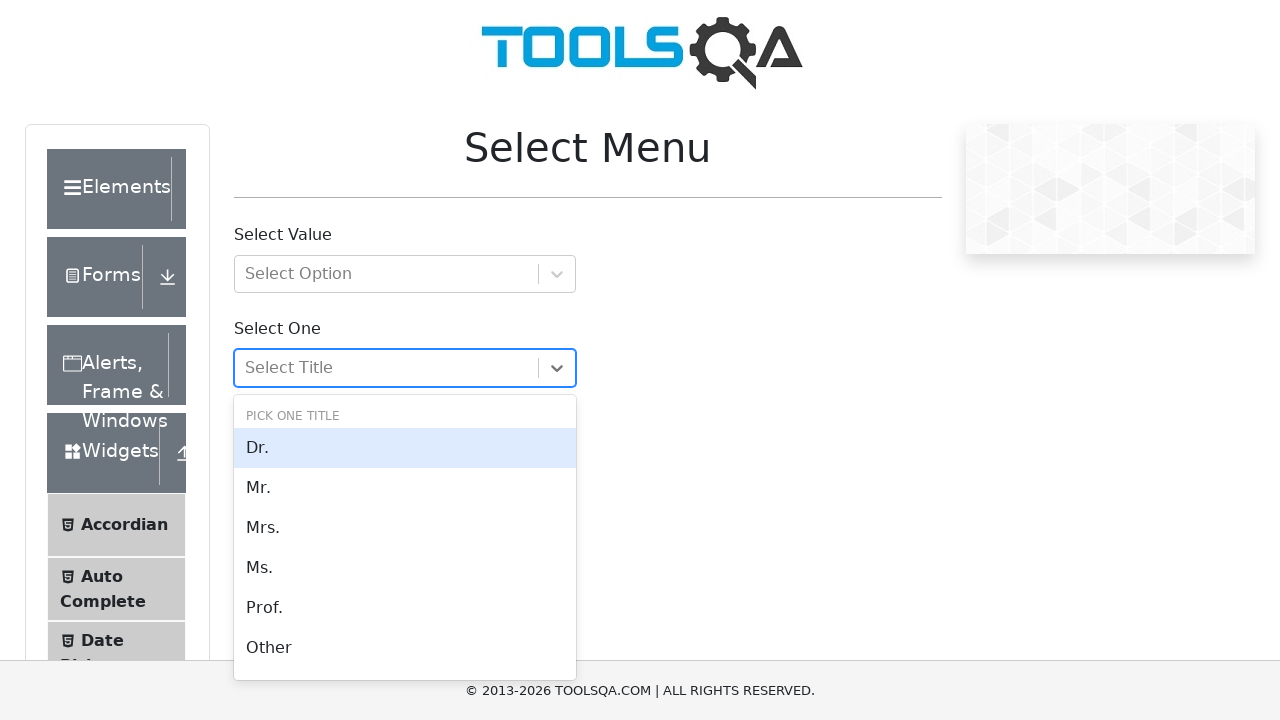

Selected 'Prof.' from the dropdown options at (405, 608) on div[class*='option']:has-text('Prof.')
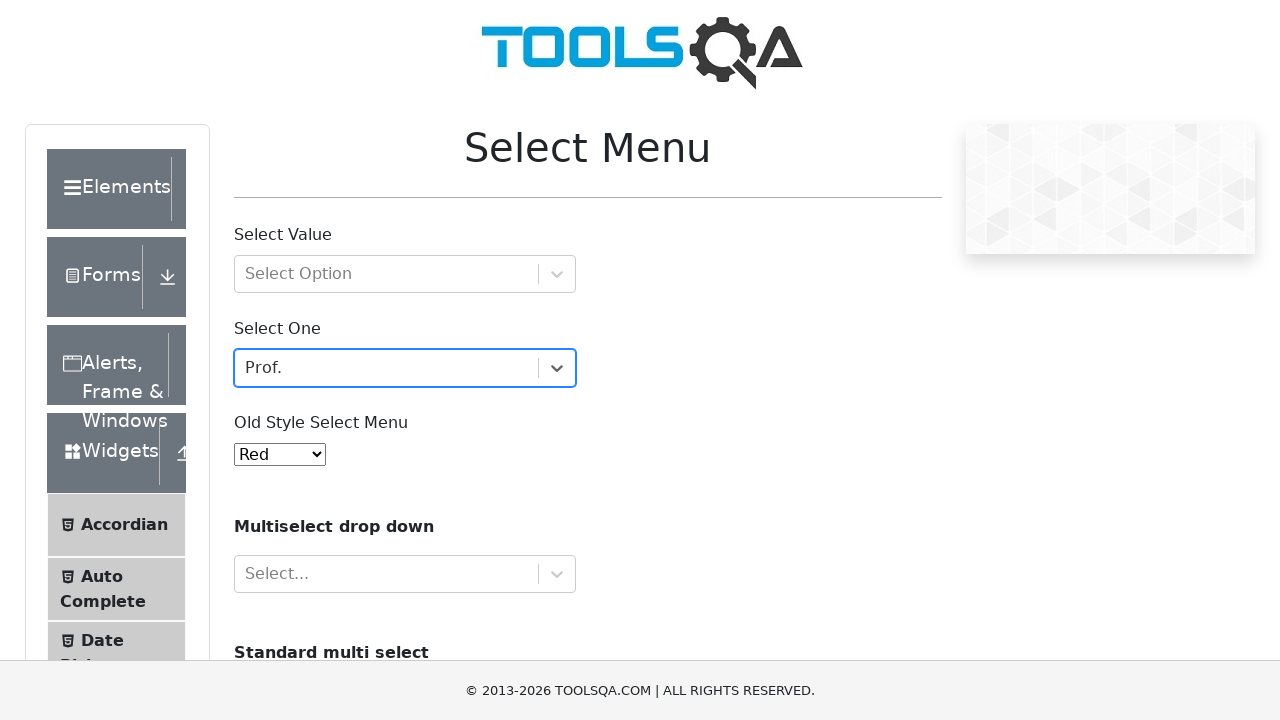

Verified that 'Prof.' was successfully selected in the Select One dropdown
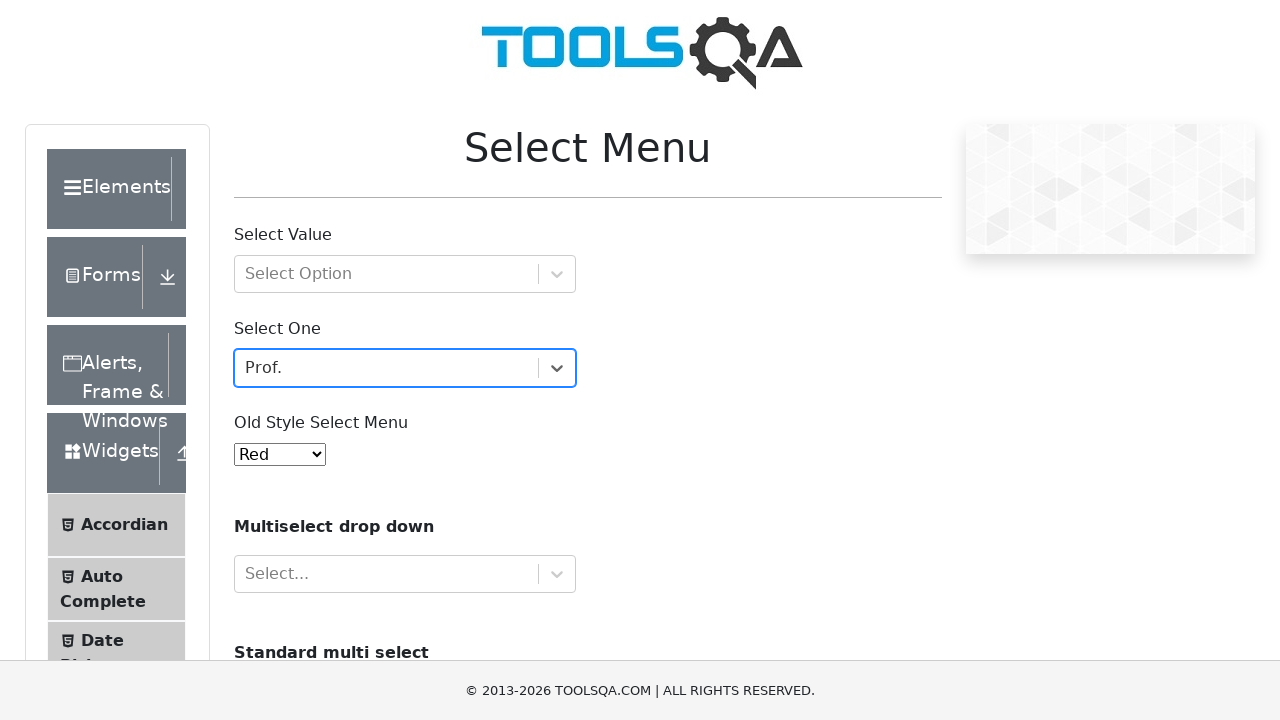

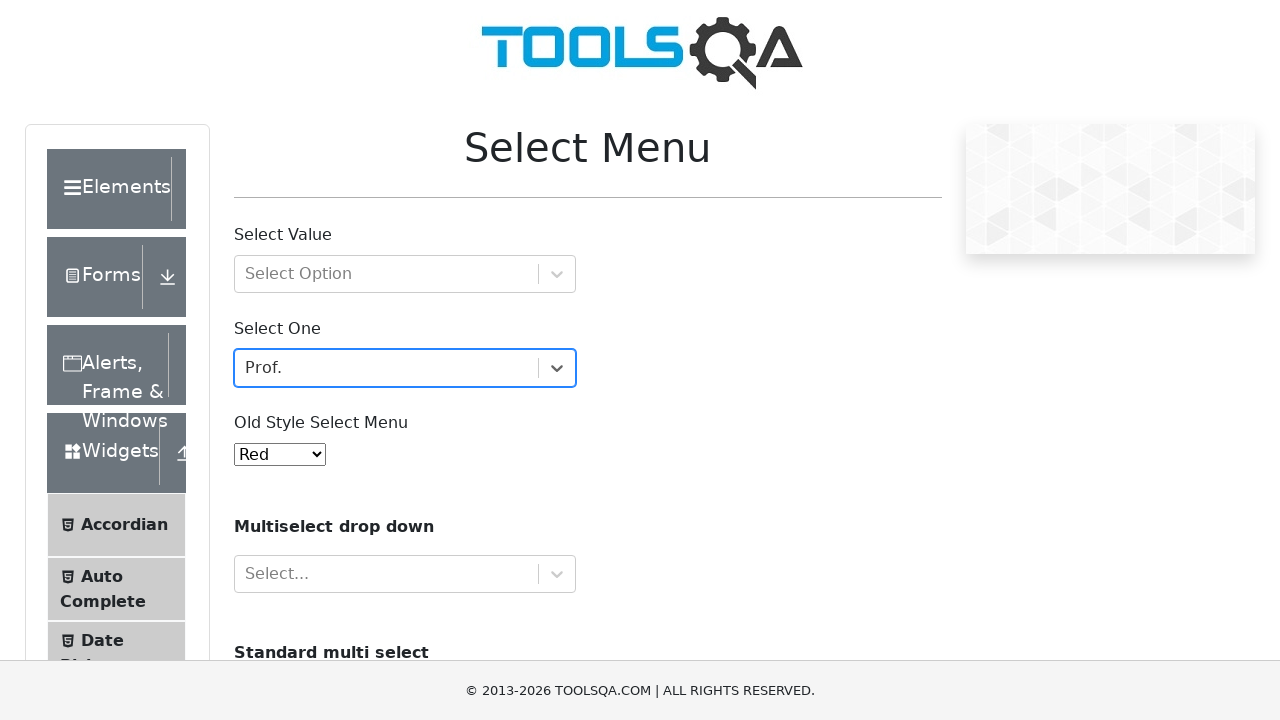